Searches for rings on Bluestone jewelry website and applies a price filter for items below Rs 10000

Starting URL: https://www.bluestone.com/

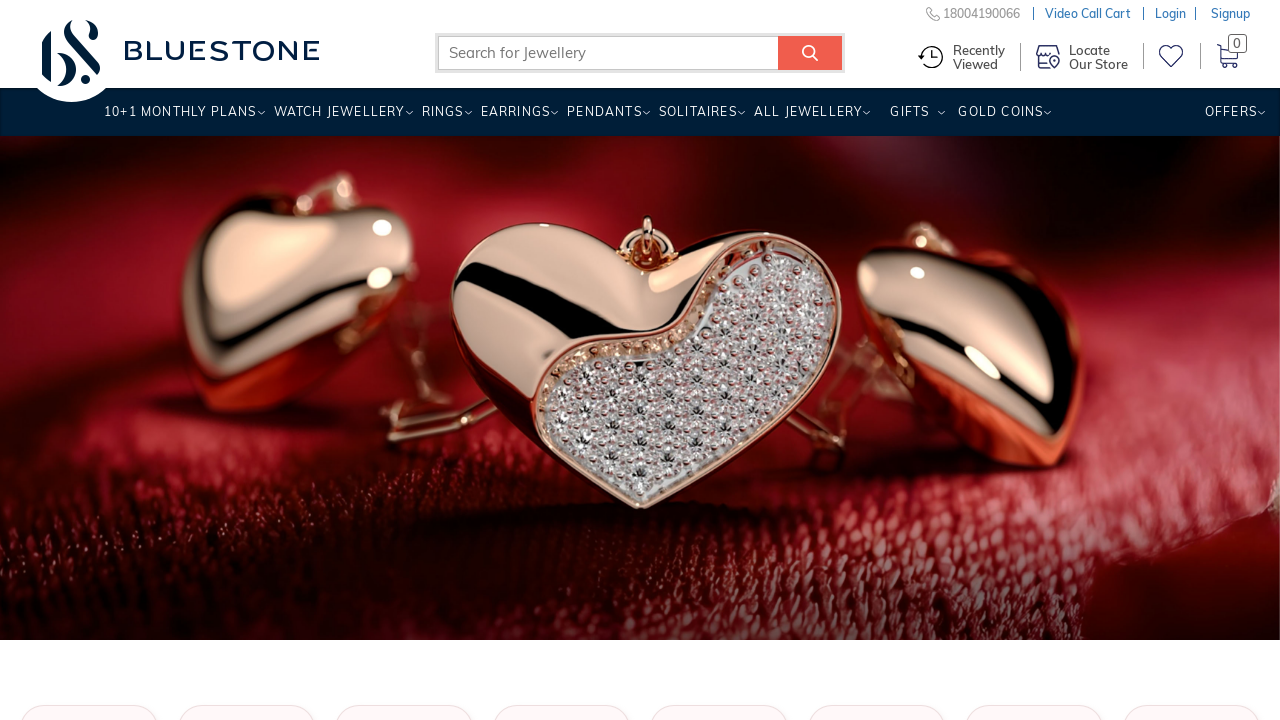

Filled search field with 'Rings' on #search_query_top_elastic_search
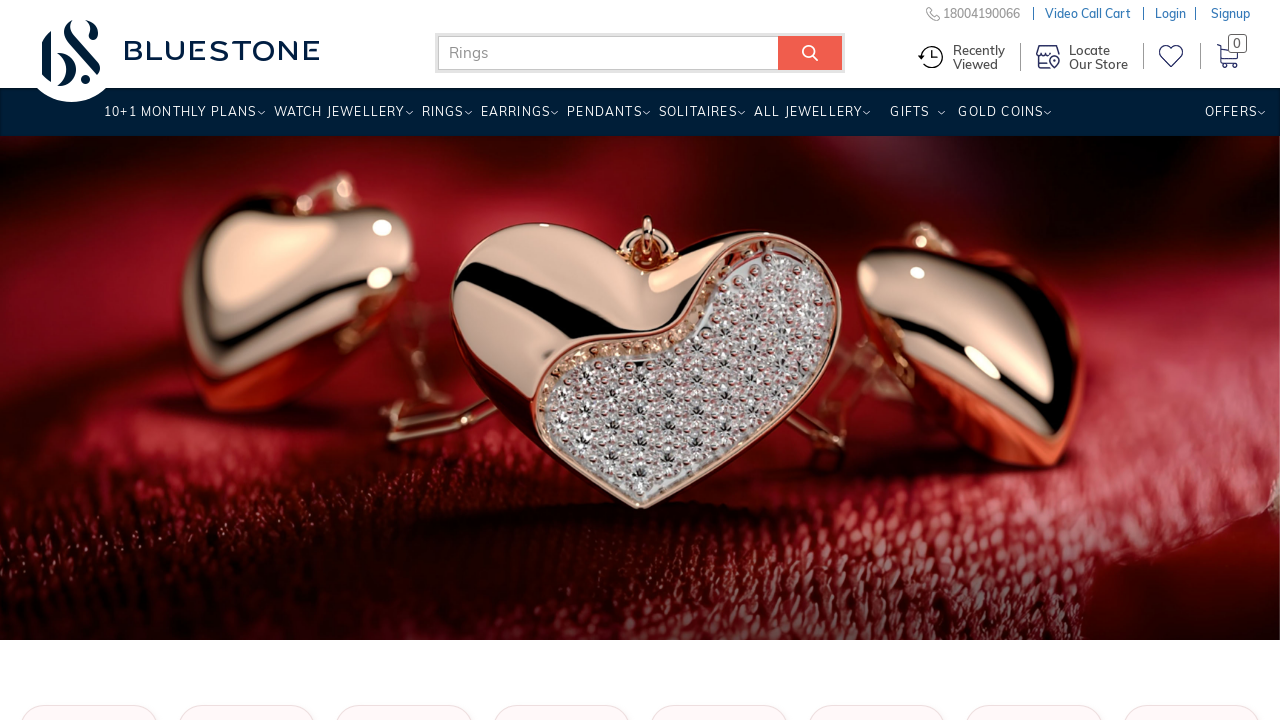

Pressed Enter to search for rings on #search_query_top_elastic_search
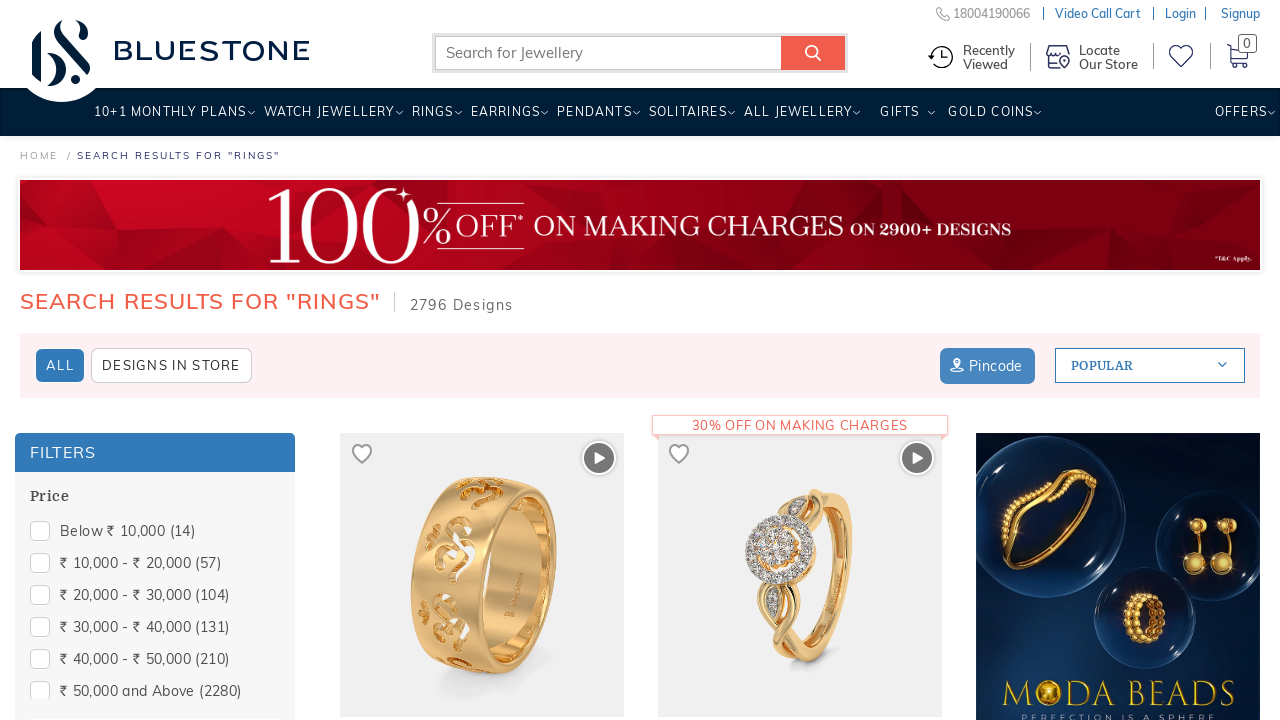

Search results section loaded
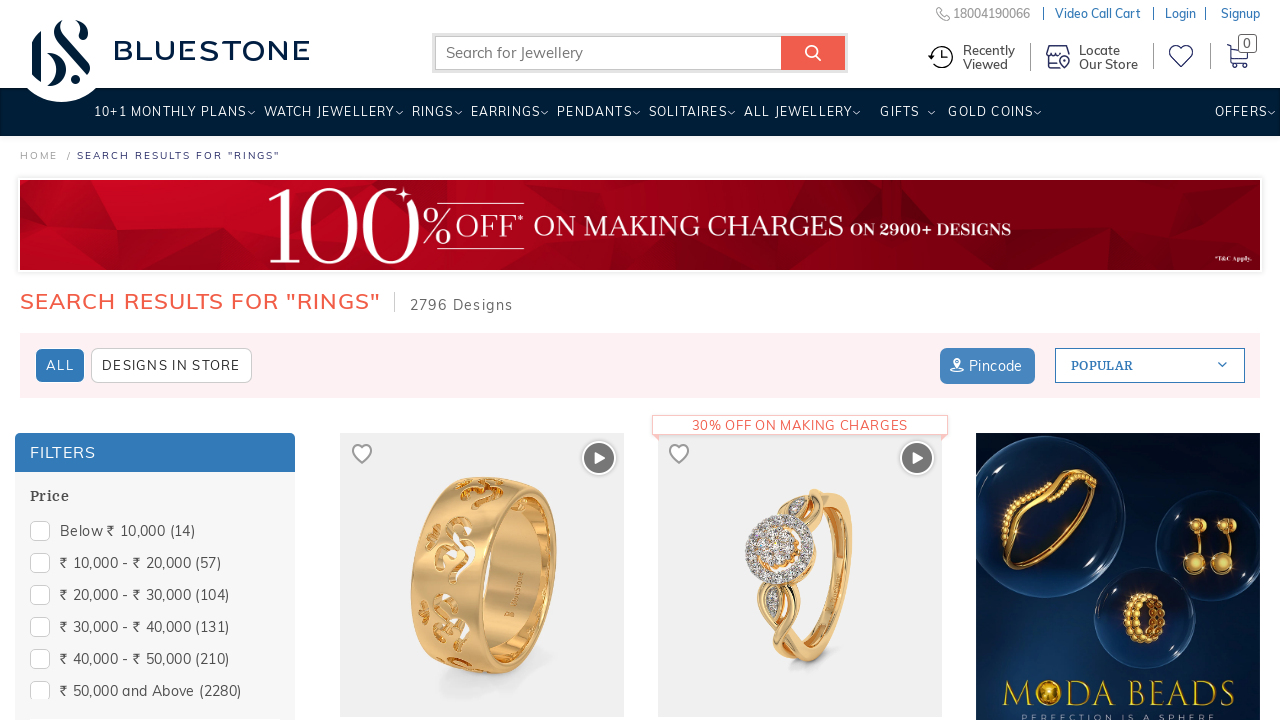

Hovered over price filter section at (155, 497) on xpath=//section/span[contains(.,'Price')]
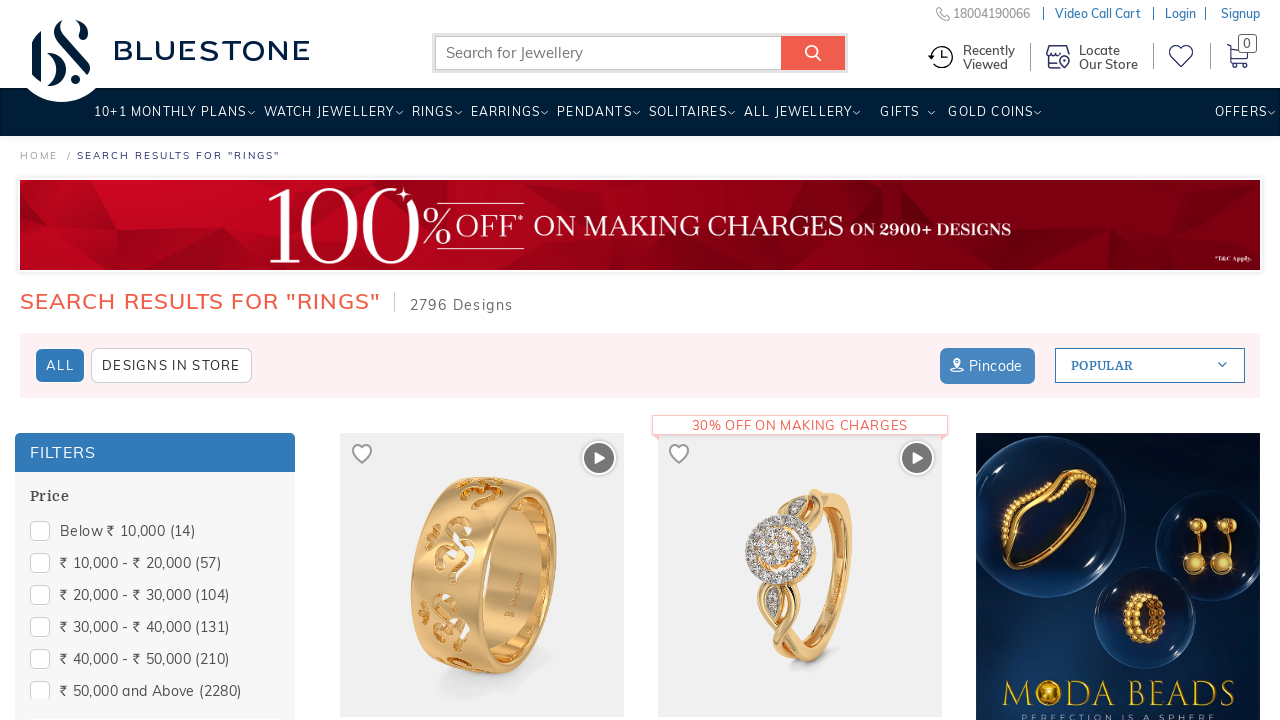

Applied price filter for items below Rs 10000 at (155, 532) on xpath=//span[@data-displayname='below rs 10000']
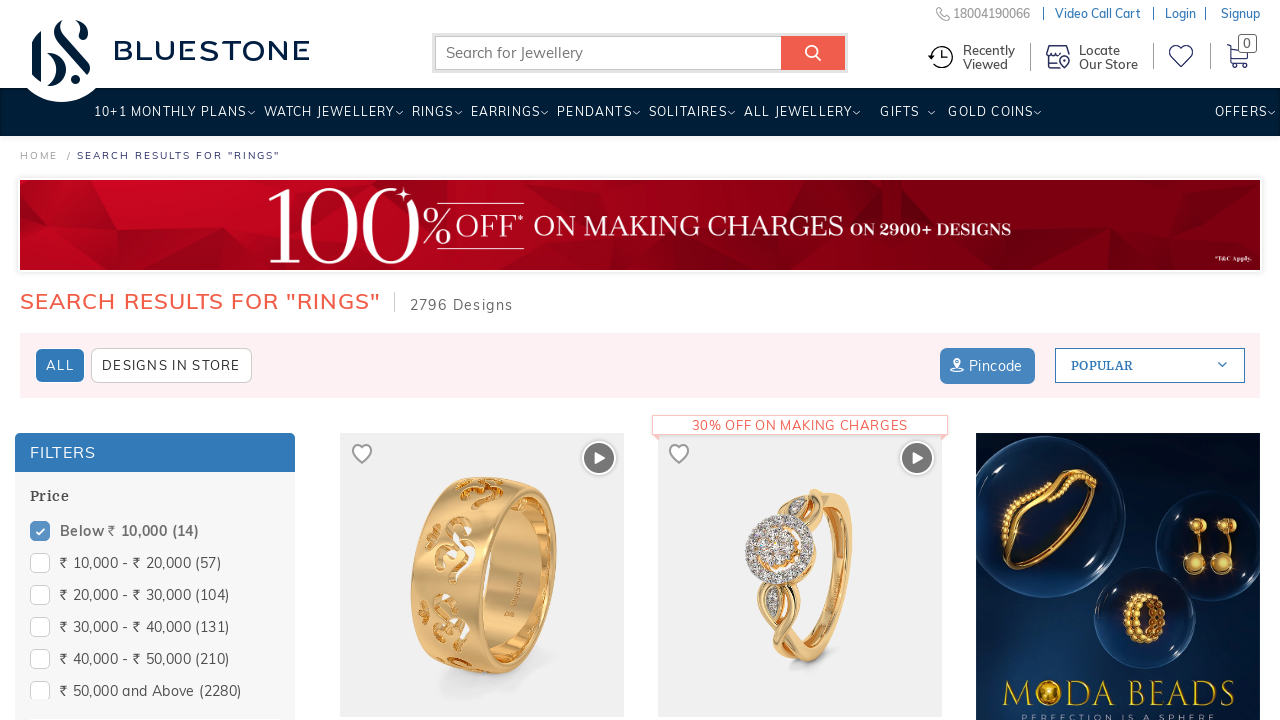

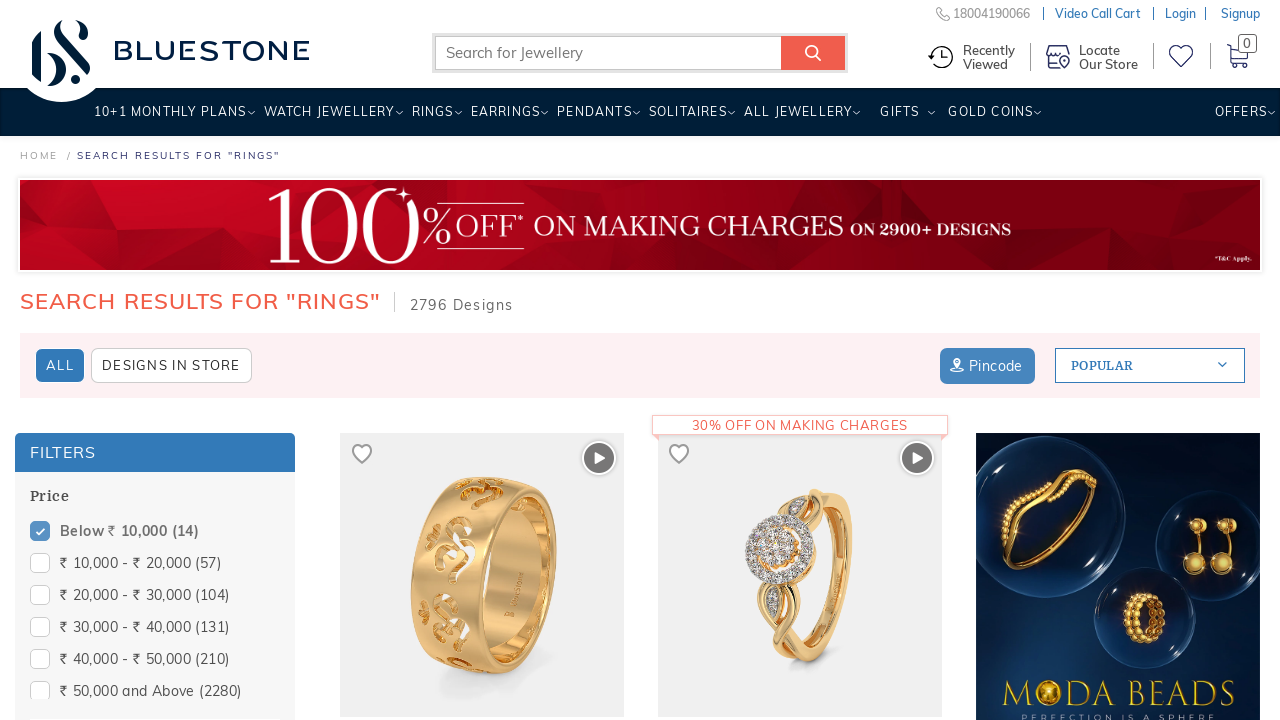